Tests iframe switching functionality by navigating between two frames and reading header text from each frame

Starting URL: https://demoqa.com/frames

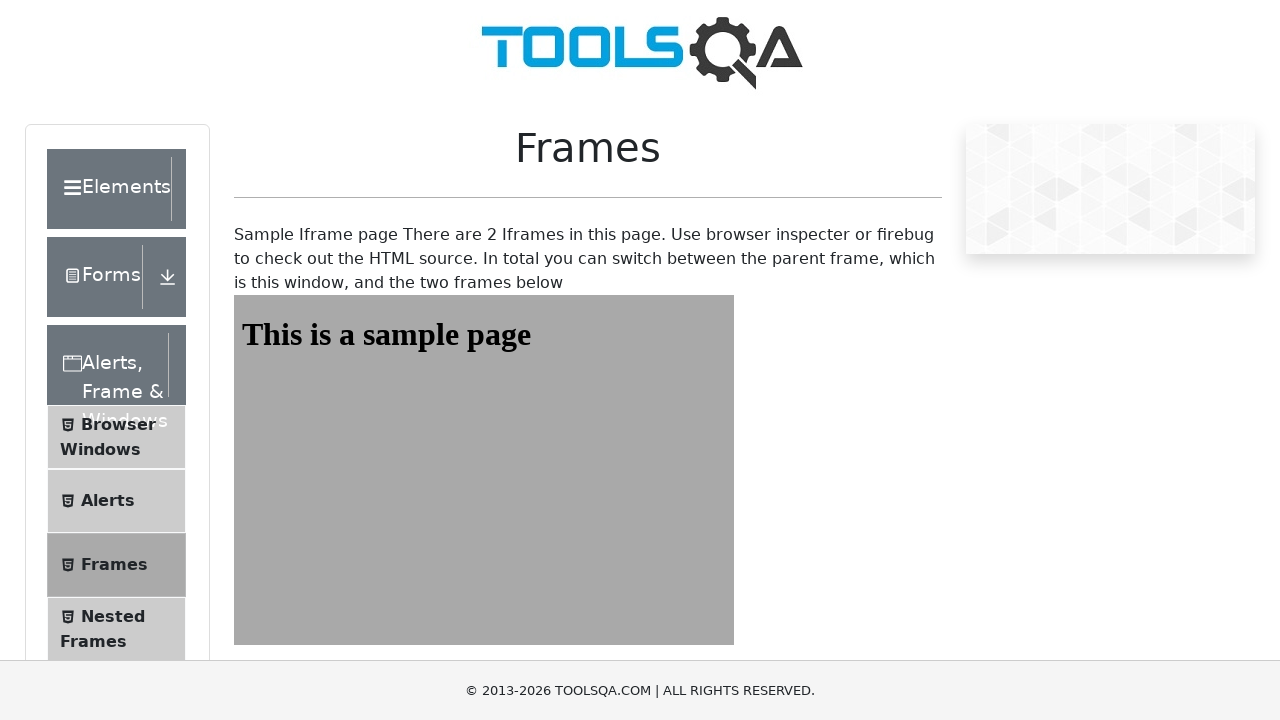

Navigated to frames test page
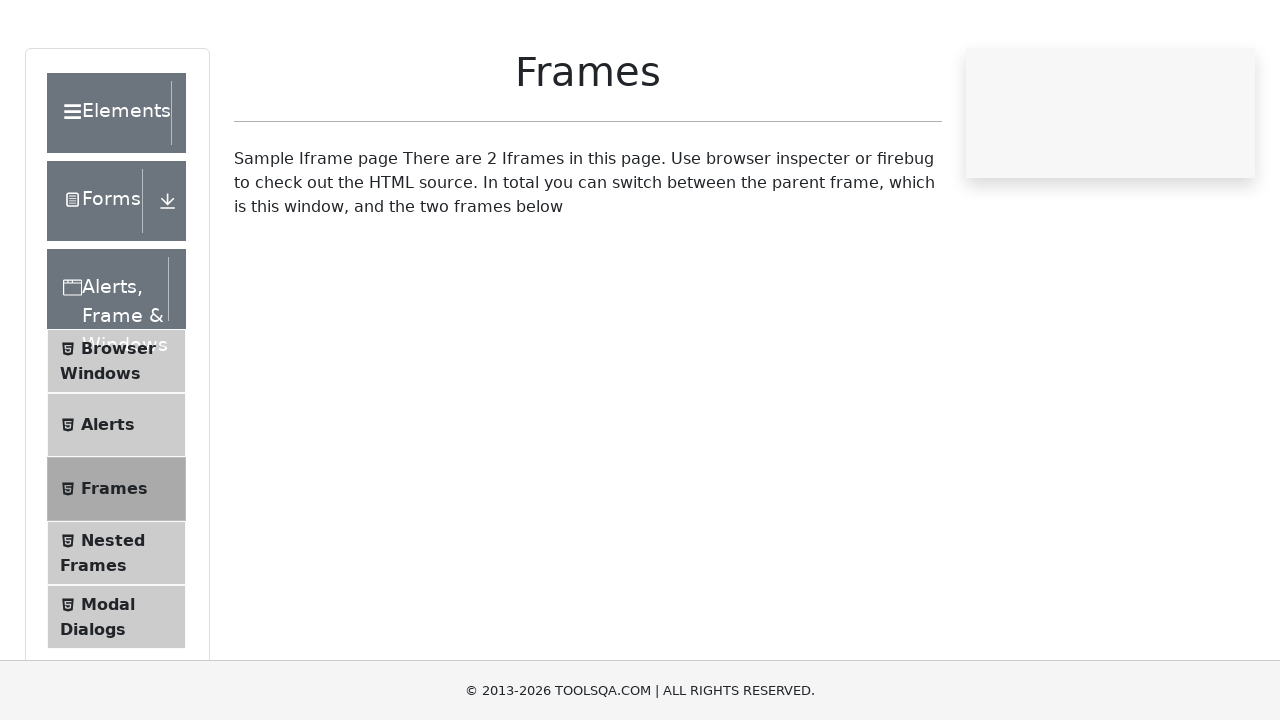

Switched to first frame
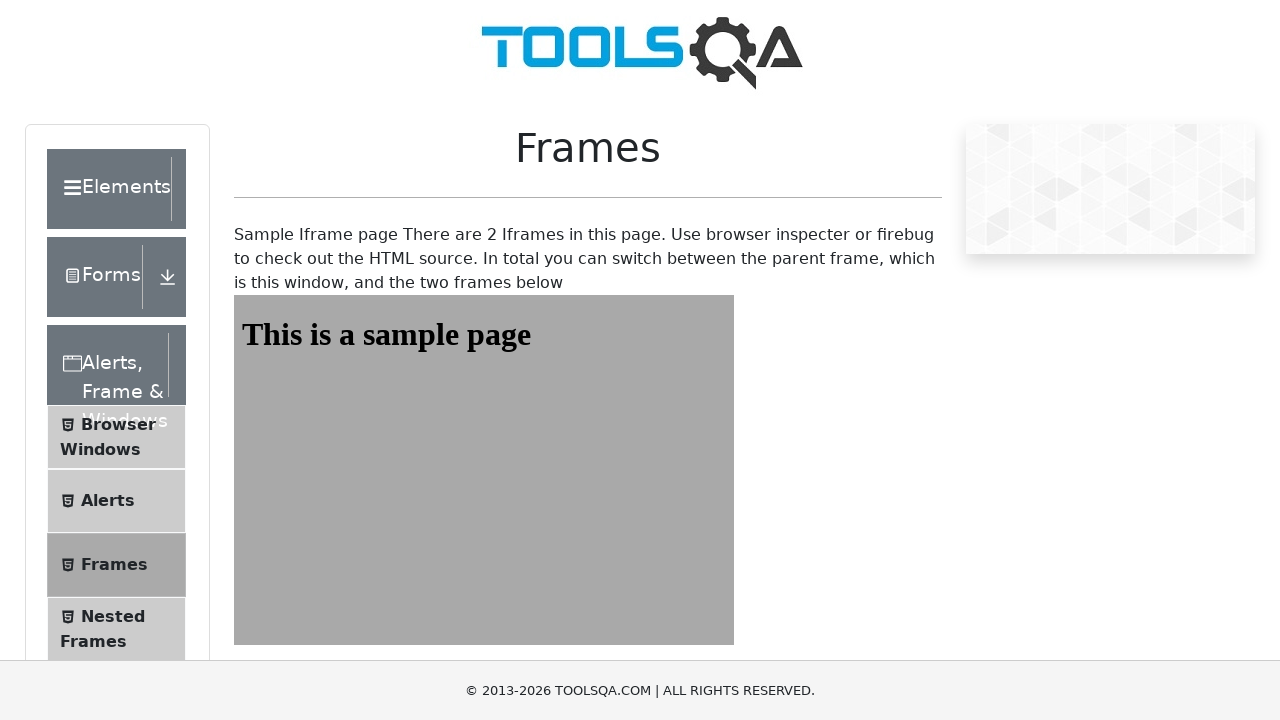

Retrieved header text from first frame: 'This is a sample page'
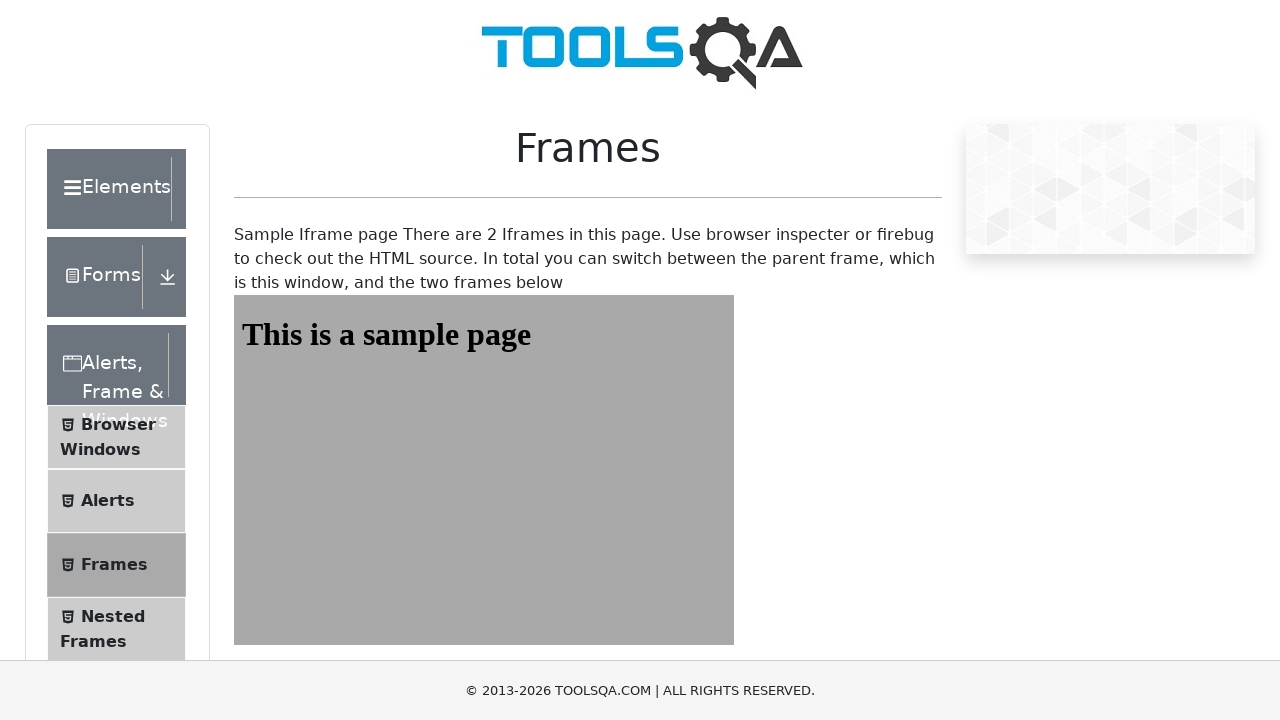

Switched to second frame
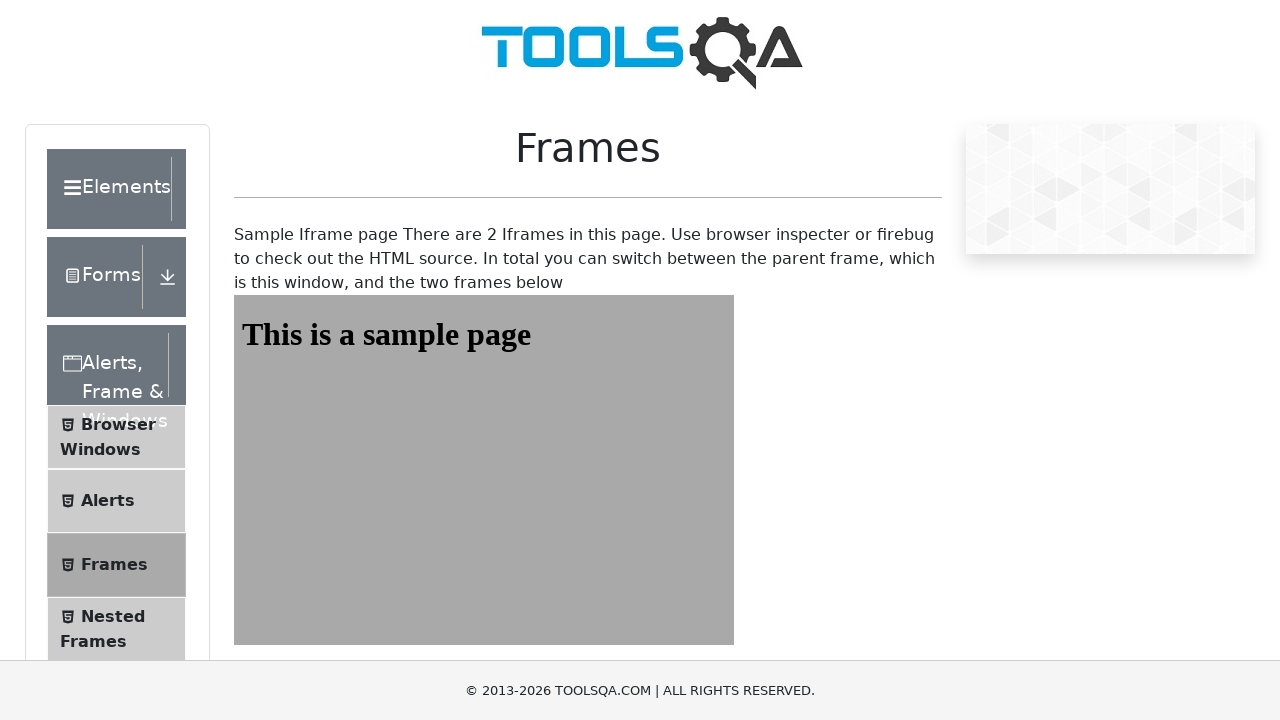

Retrieved header text from second frame: 'This is a sample page'
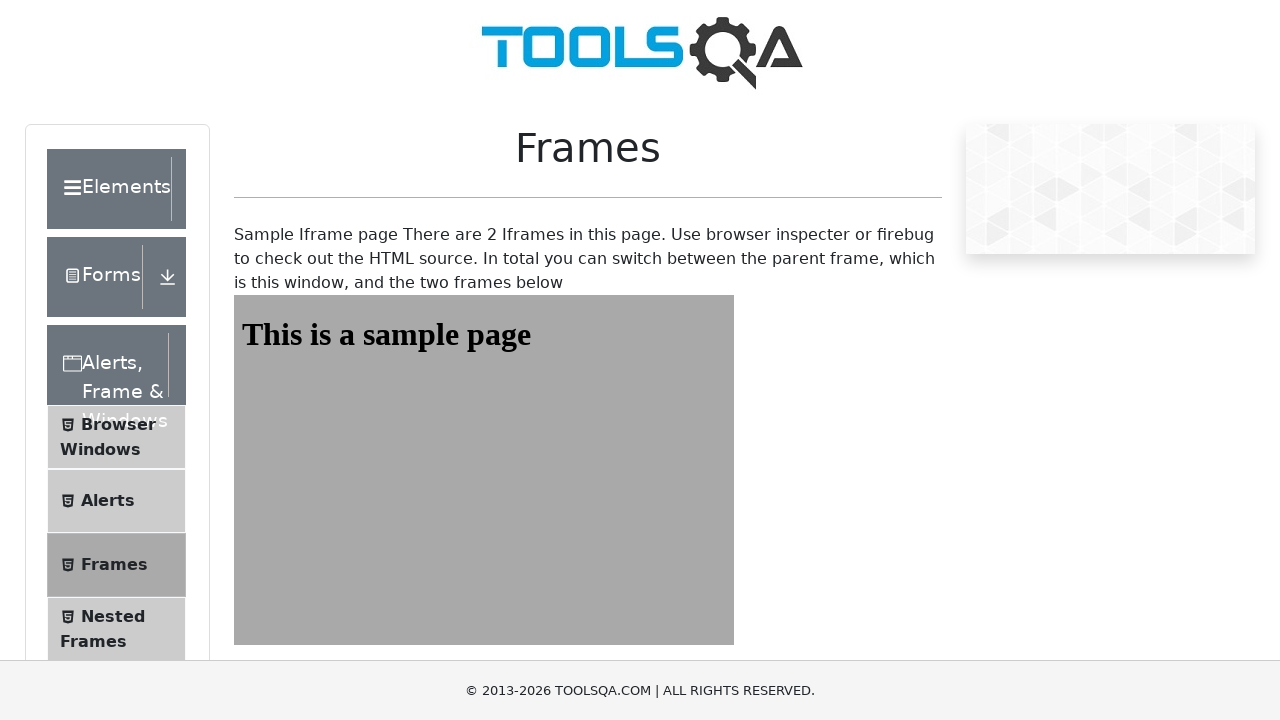

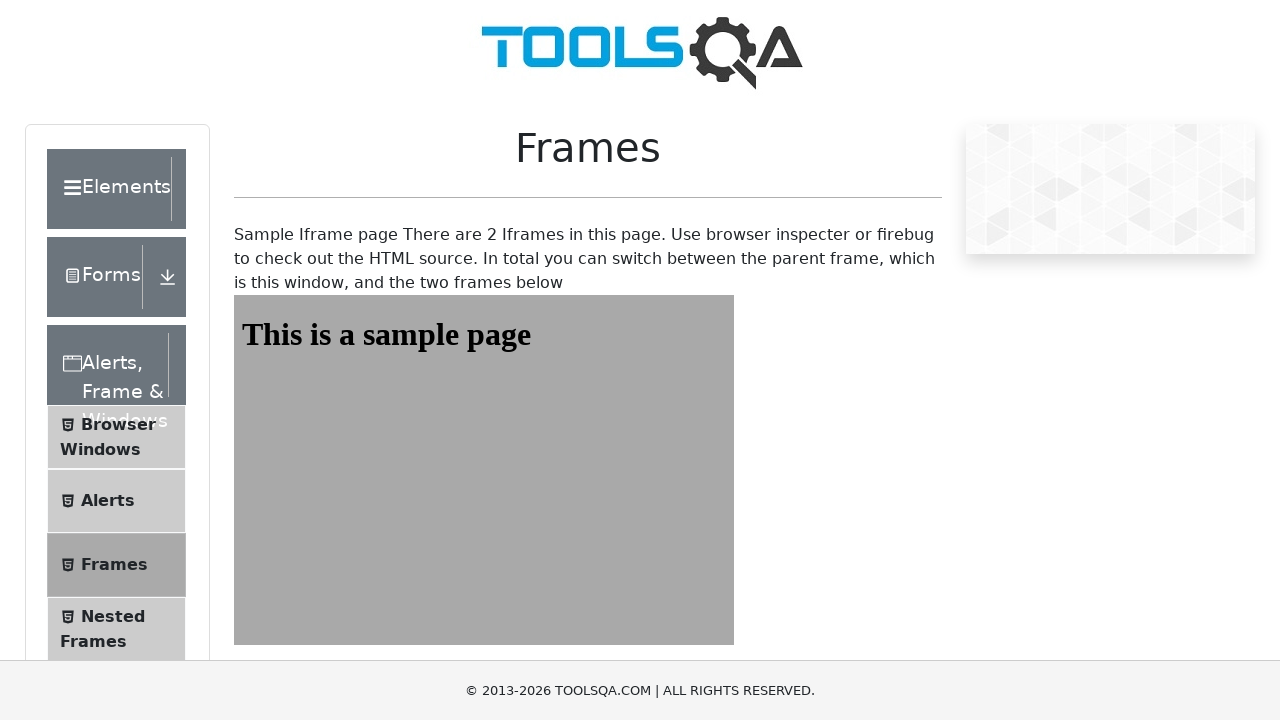